Tests JavaScript prompt alert handling by clicking a button to trigger a prompt, entering text into the alert, and accepting it.

Starting URL: https://demoqa.com/alerts

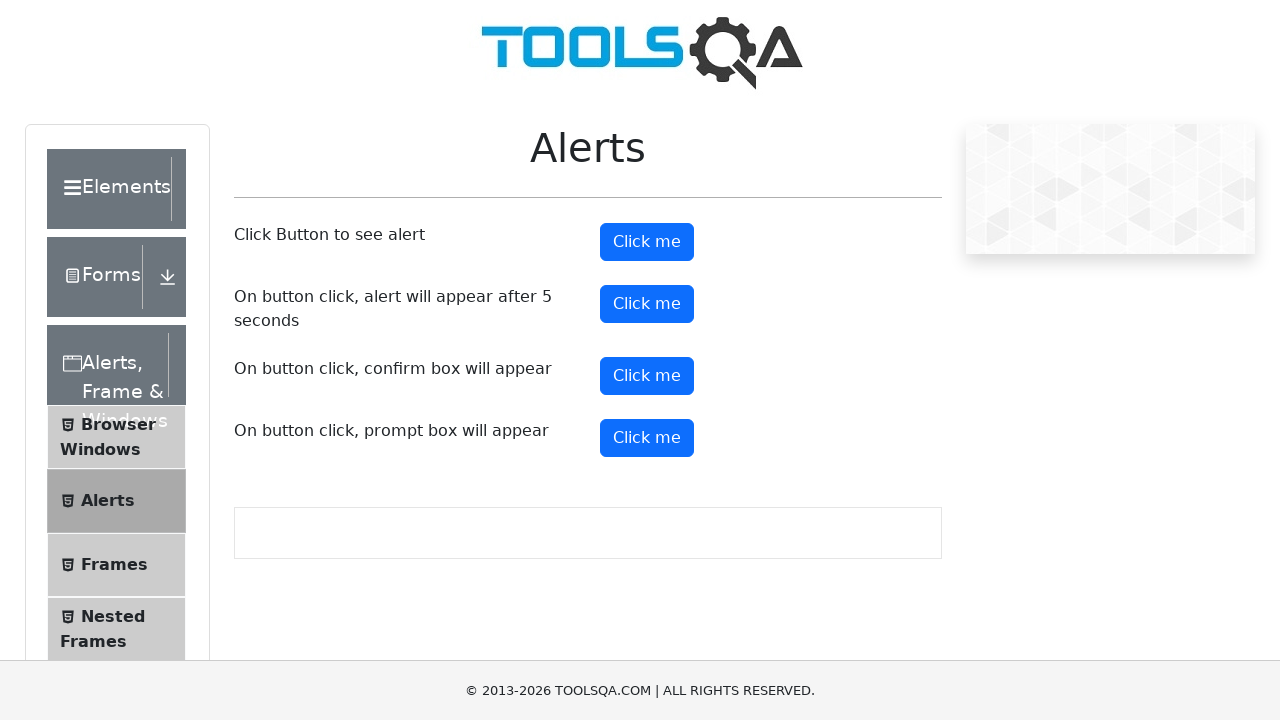

Clicked prompt button to trigger alert at (647, 438) on #promtButton
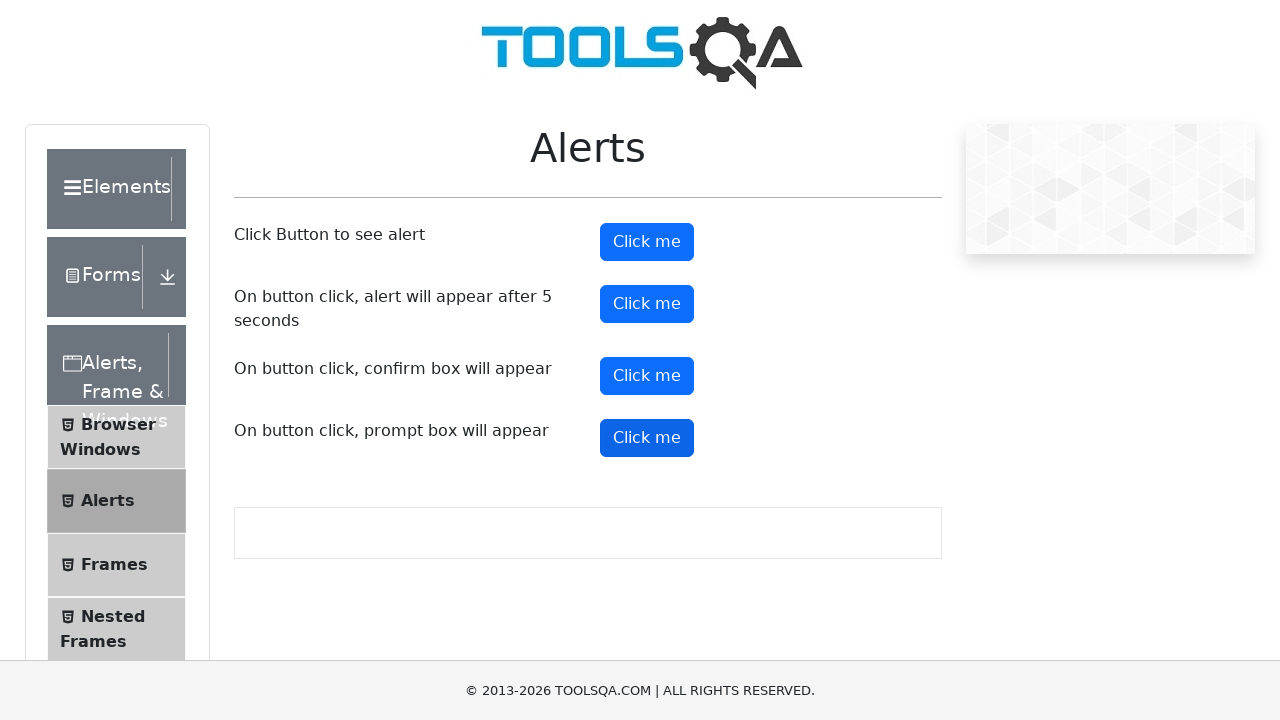

Set up dialog handler to accept prompt with text 'I love you'
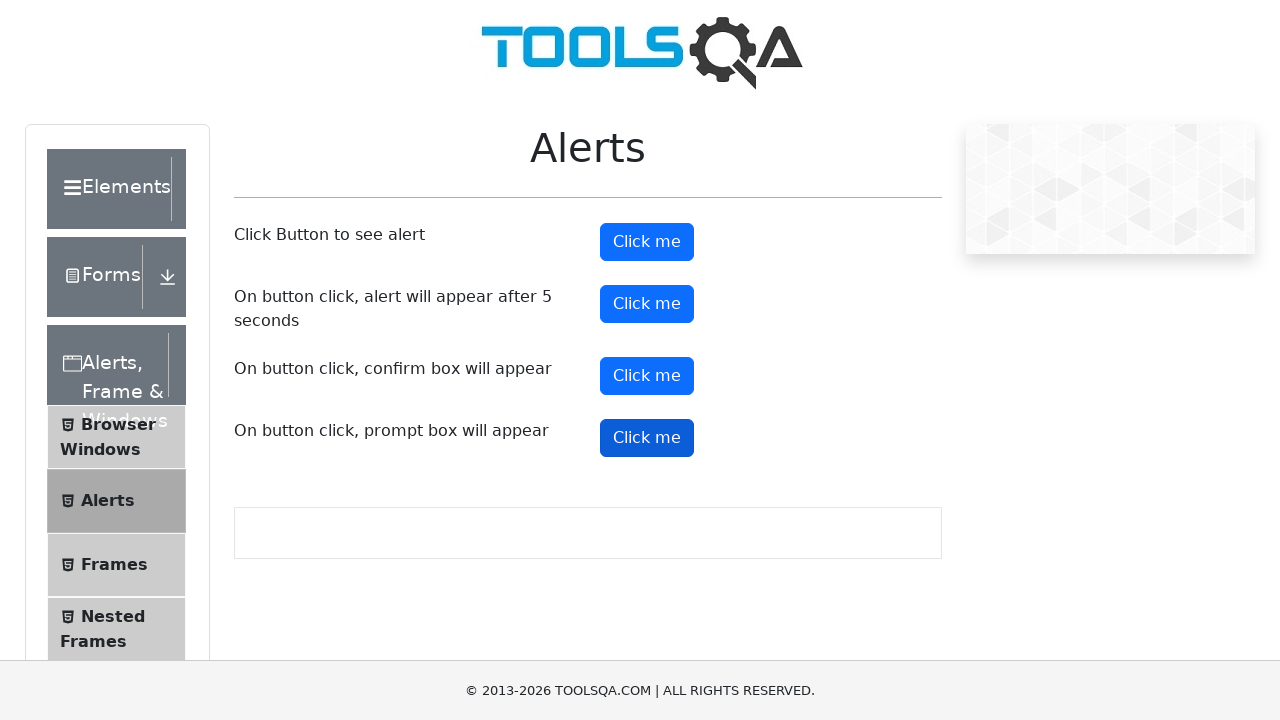

Re-clicked prompt button with dialog handler ready at (647, 438) on #promtButton
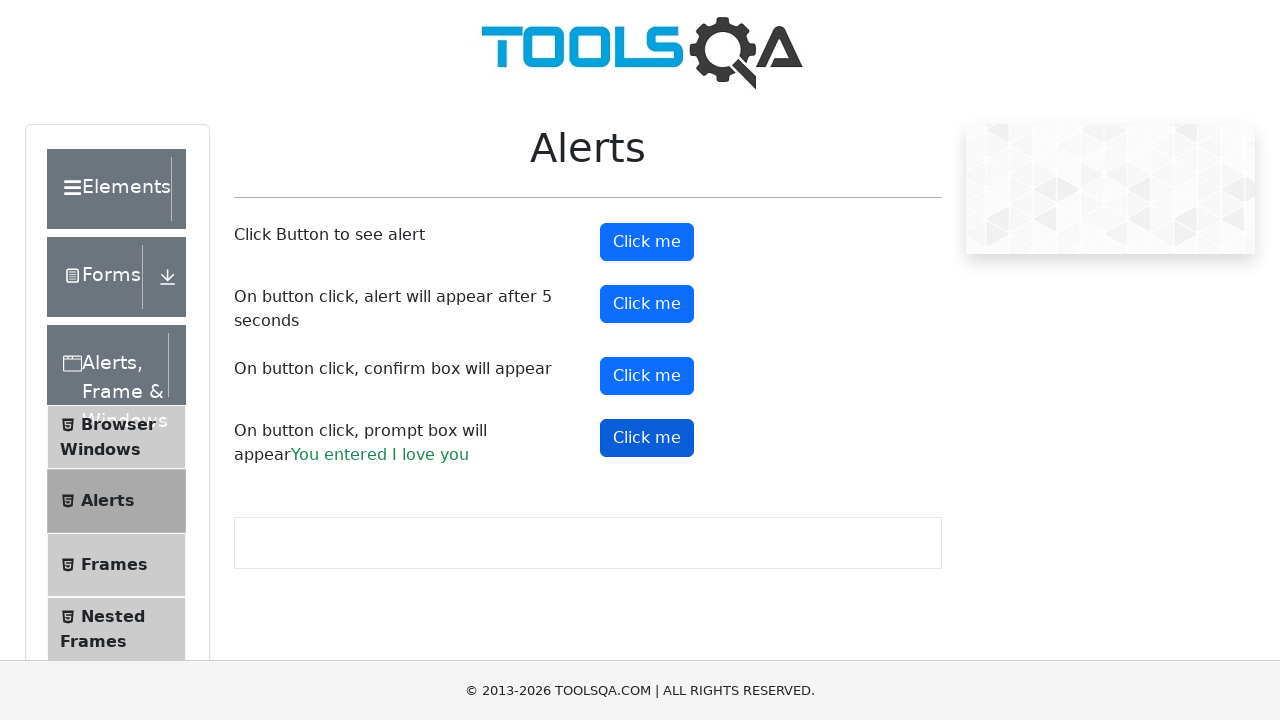

Prompt result text appeared confirming alert was handled
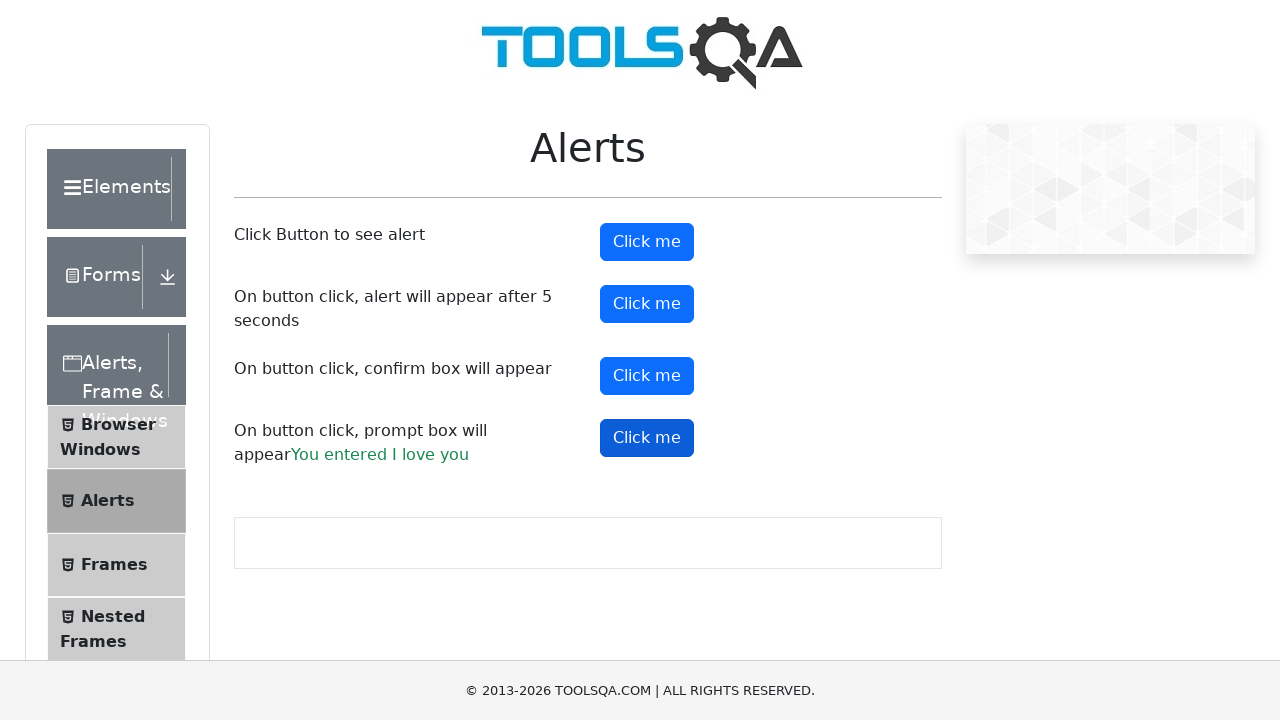

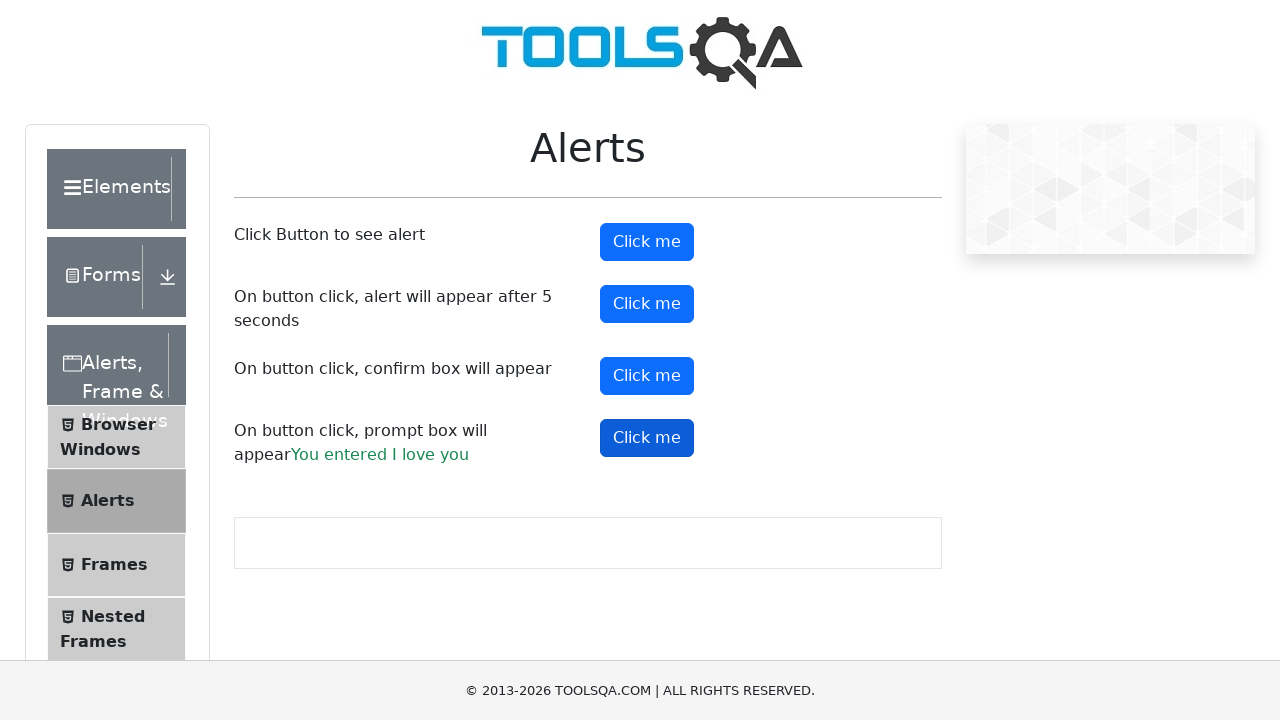